Tests the getRect method functionality by retrieving dimensions and coordinates of a login button element on the CRM Pro page

Starting URL: https://classic.crmpro.com/index.html

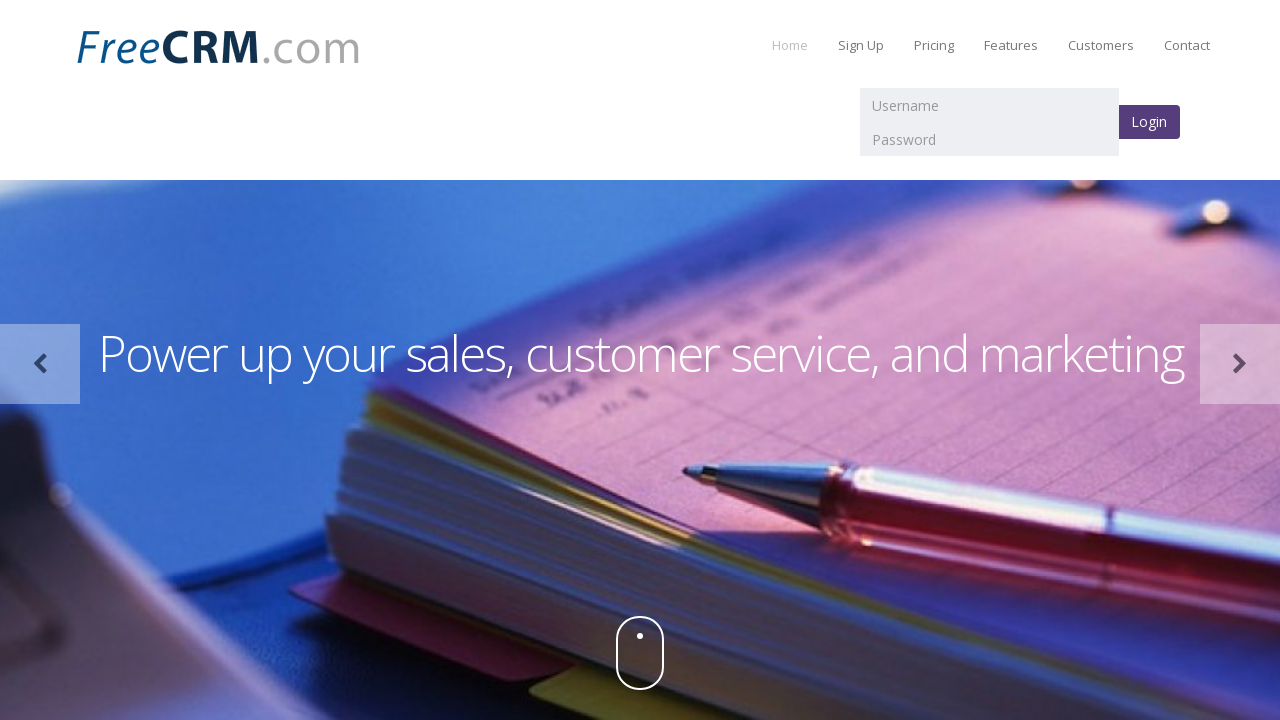

Located login button element using XPath selector
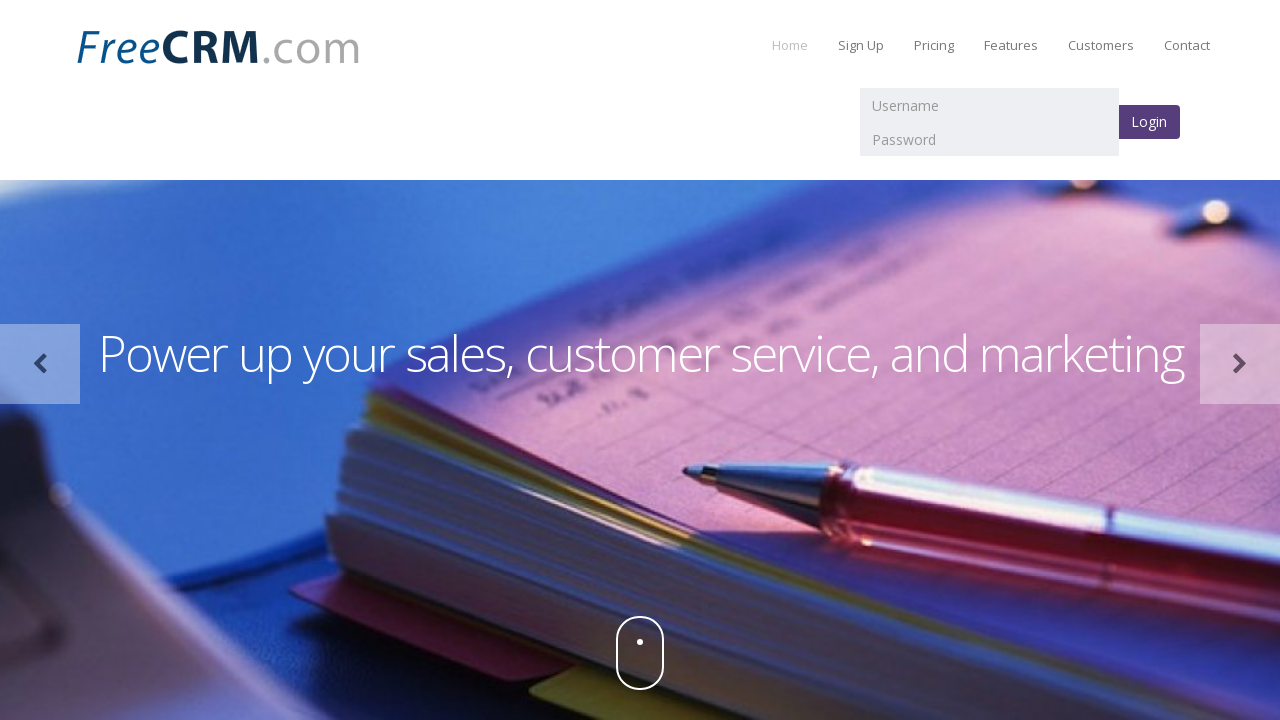

Retrieved bounding box dimensions and coordinates of login button
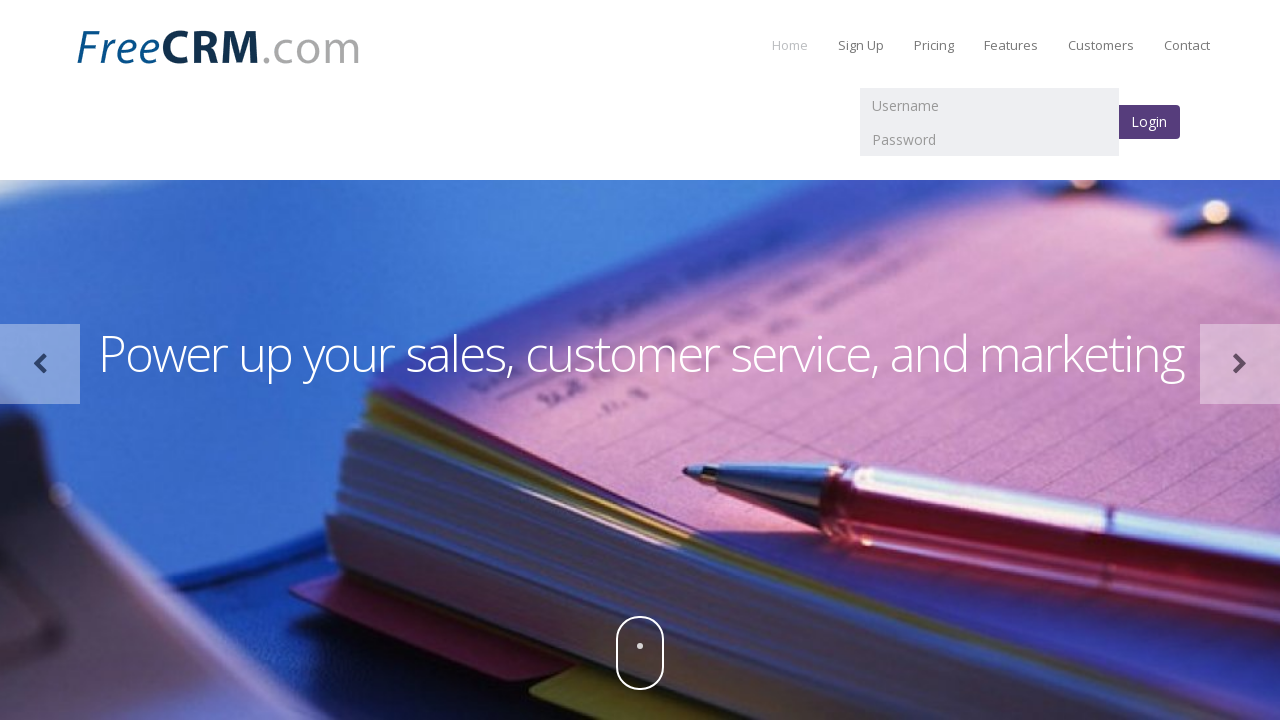

Printed login button metrics - Height: 34, Width: 62, X: 1118, Y: 105
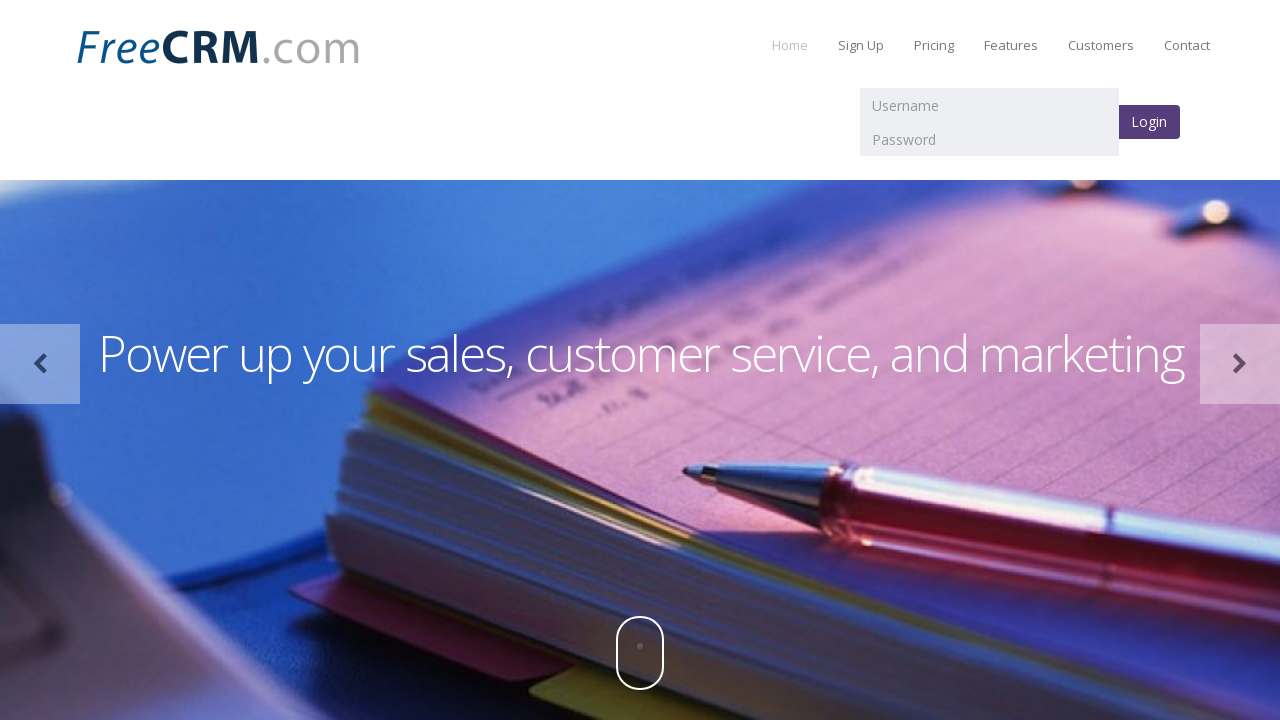

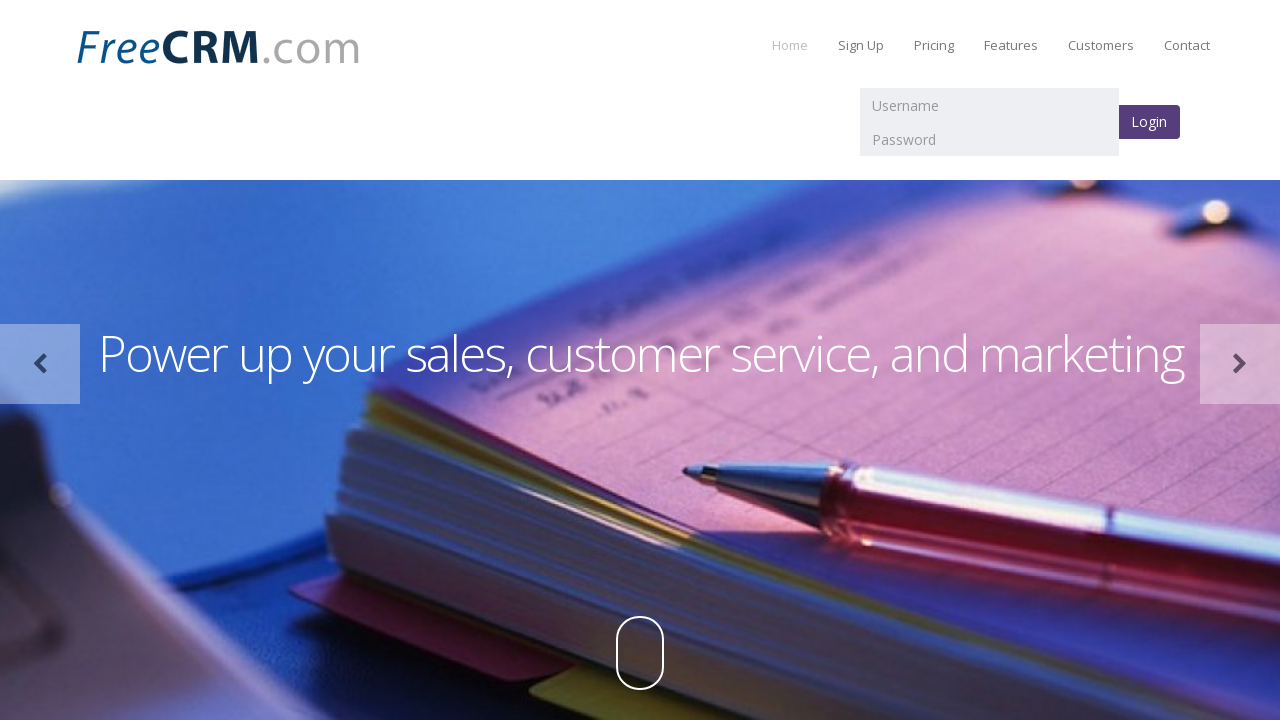